Tests a registration form by filling in all required fields (first name, last name, email, phone, address), submitting the form, and verifying the success message is displayed.

Starting URL: http://suninjuly.github.io/registration1.html

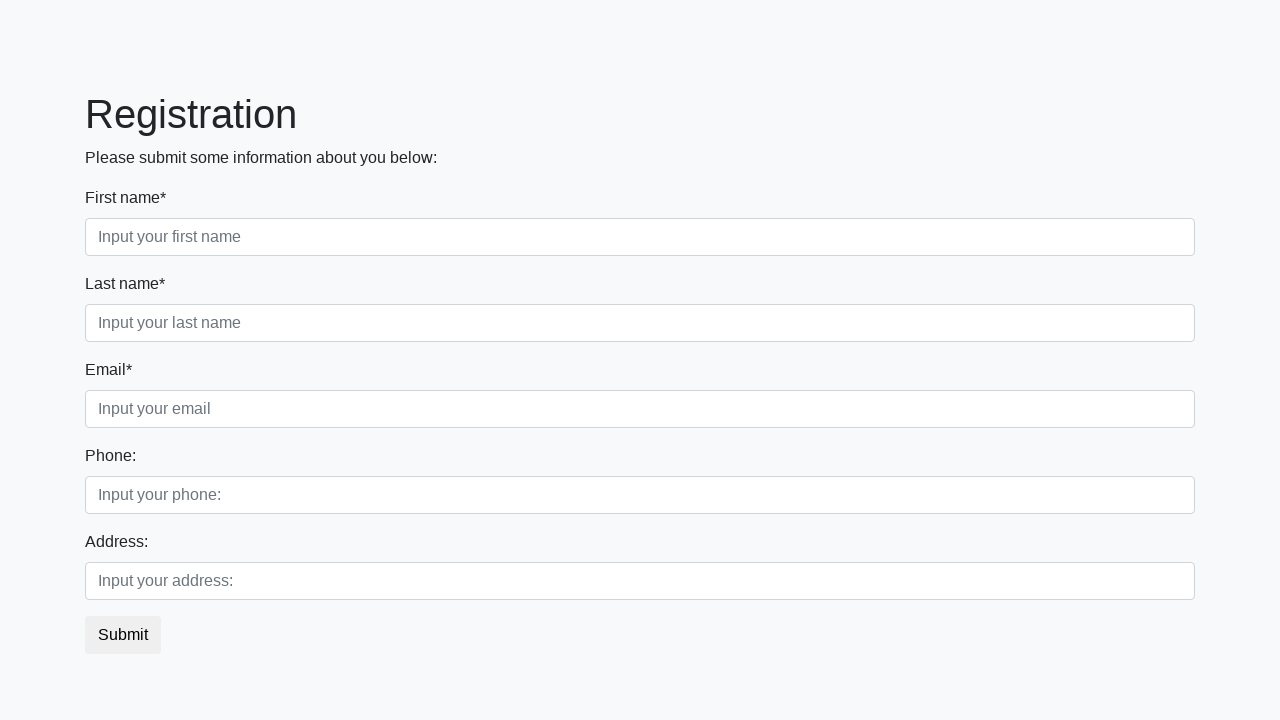

Navigated to registration form page
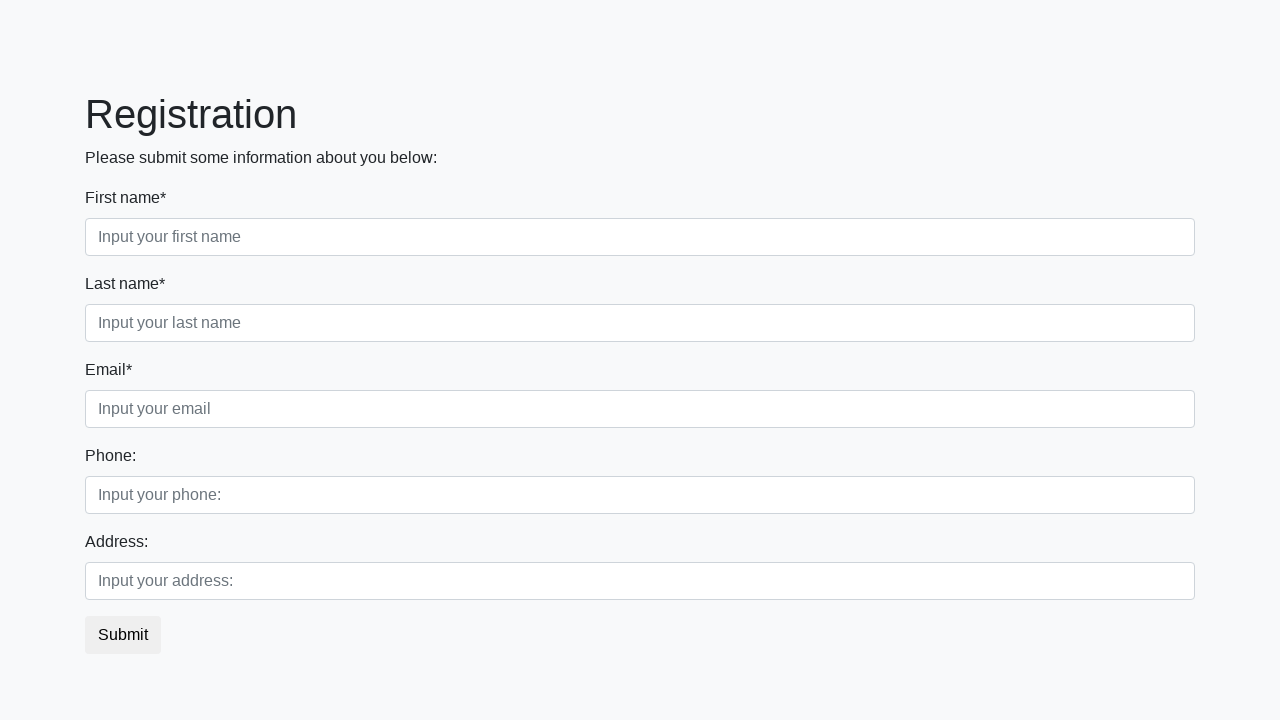

Filled first name field with 'Ivan' on (//input[@class='form-control first'])[1]
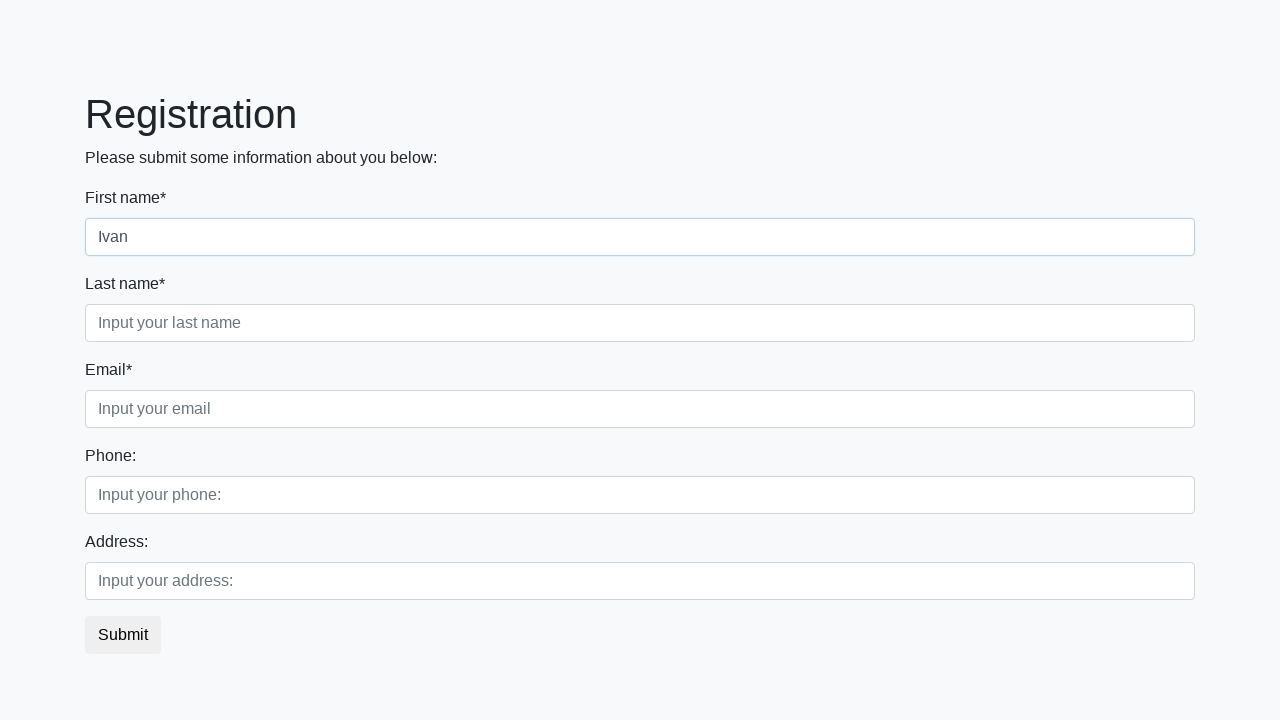

Filled last name field with 'Petrov' on (//input[@class='form-control second'])[1]
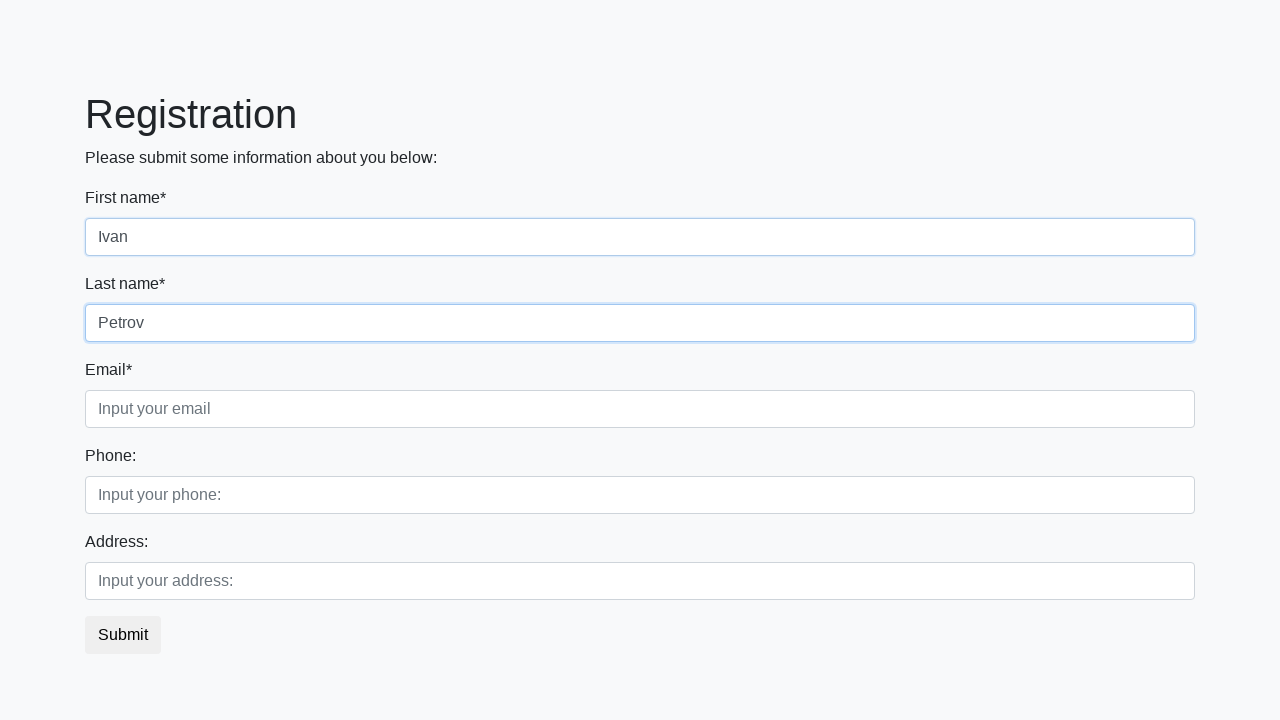

Filled email field with 'ddd@dd.ddd' on (//input[@class='form-control third'])[1]
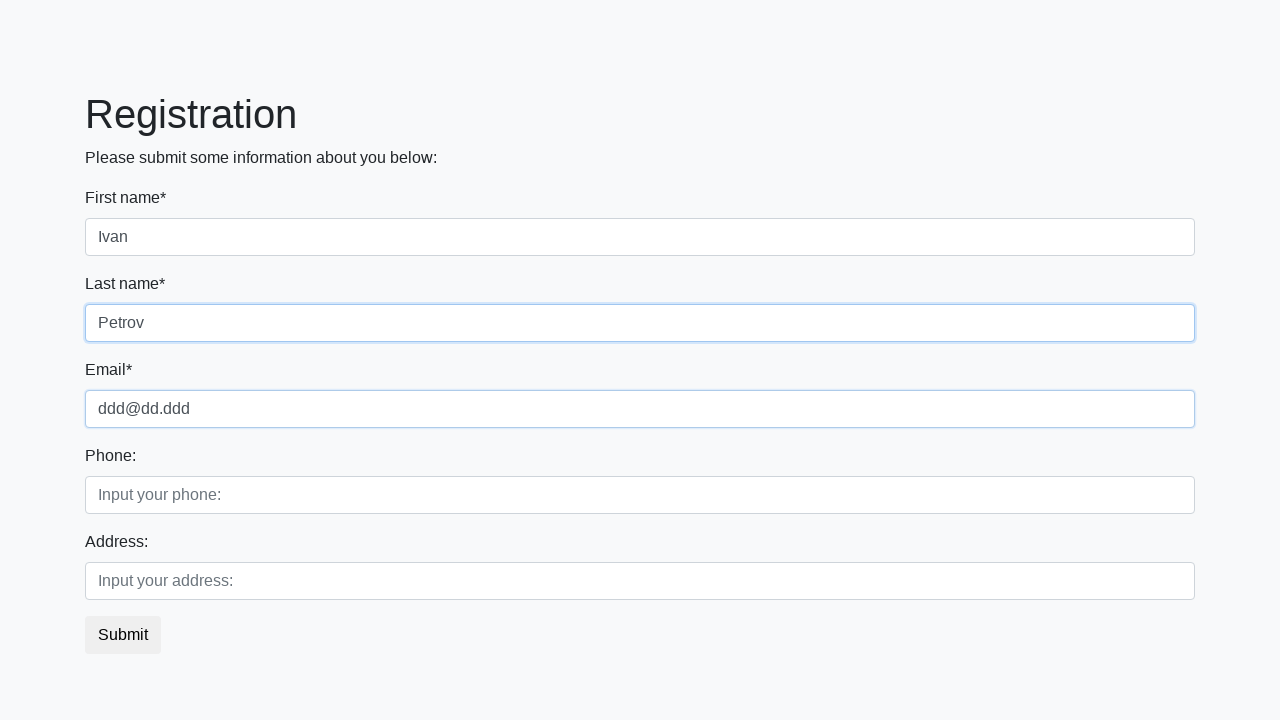

Filled phone field with '4074354433' on (//input[@class='form-control first'])[2]
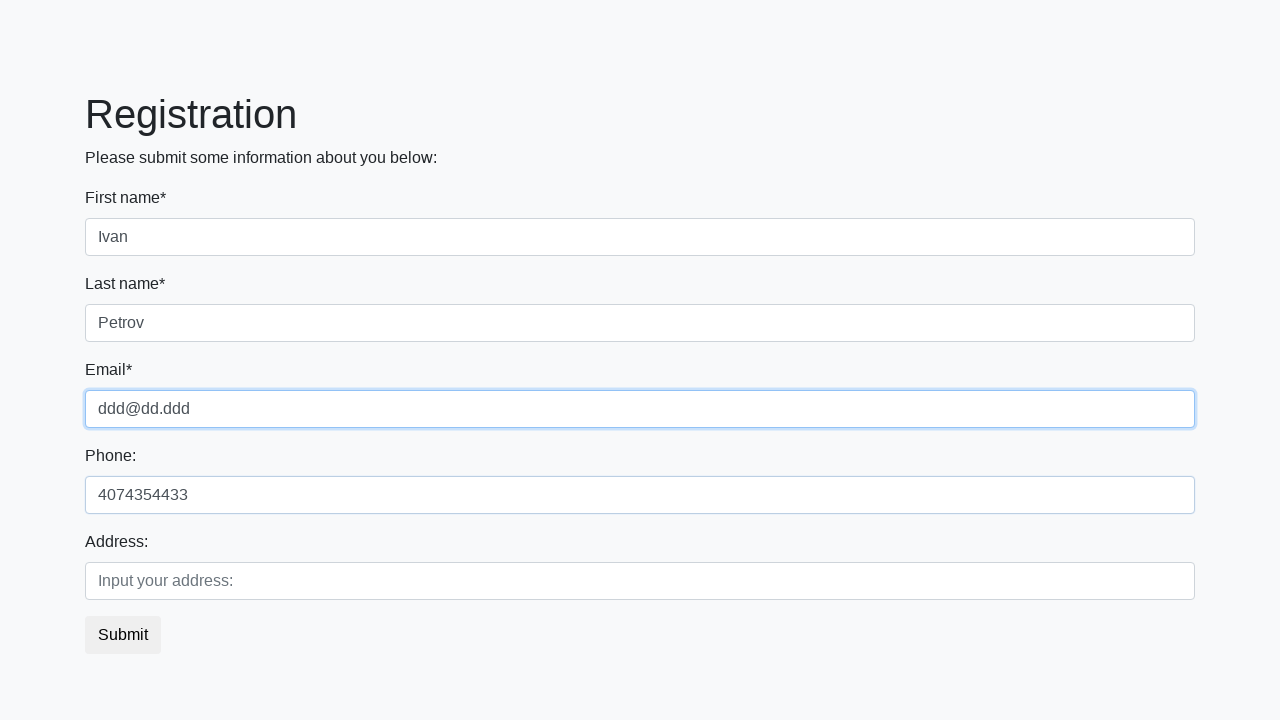

Filled address field with 'Moscow' on (//input[@class='form-control second'])[2]
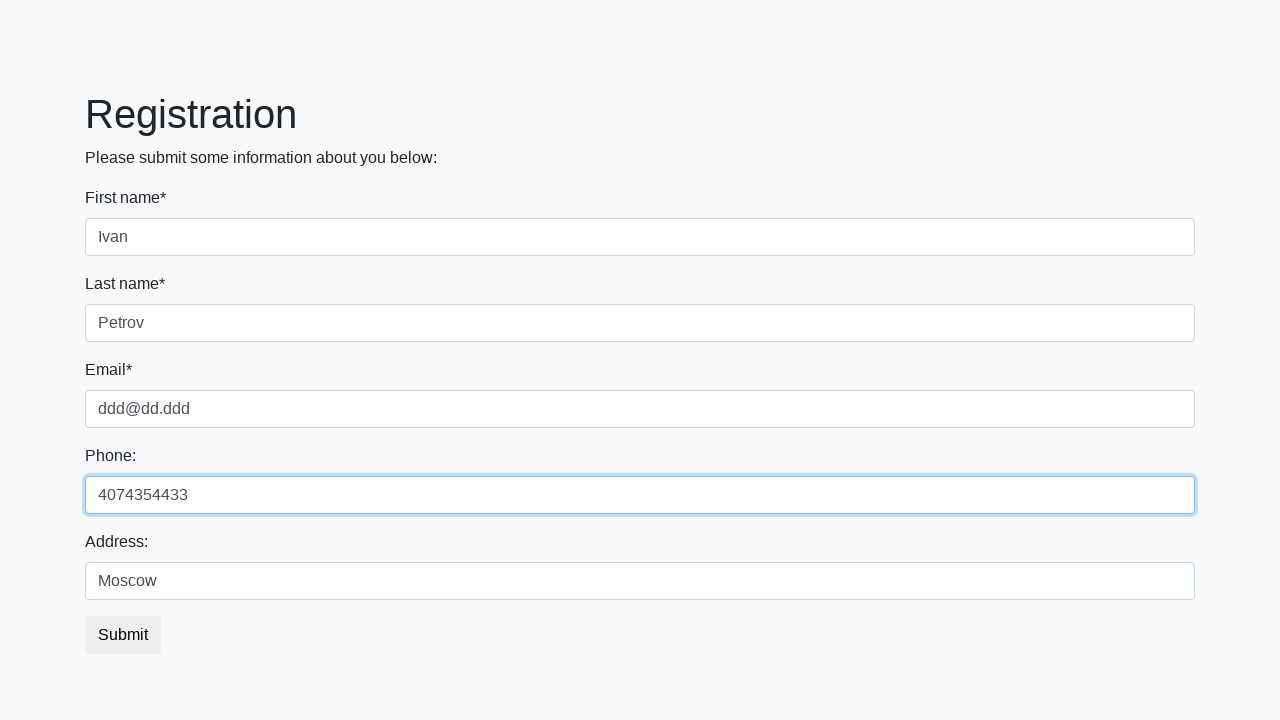

Clicked submit button to register at (123, 635) on button.btn
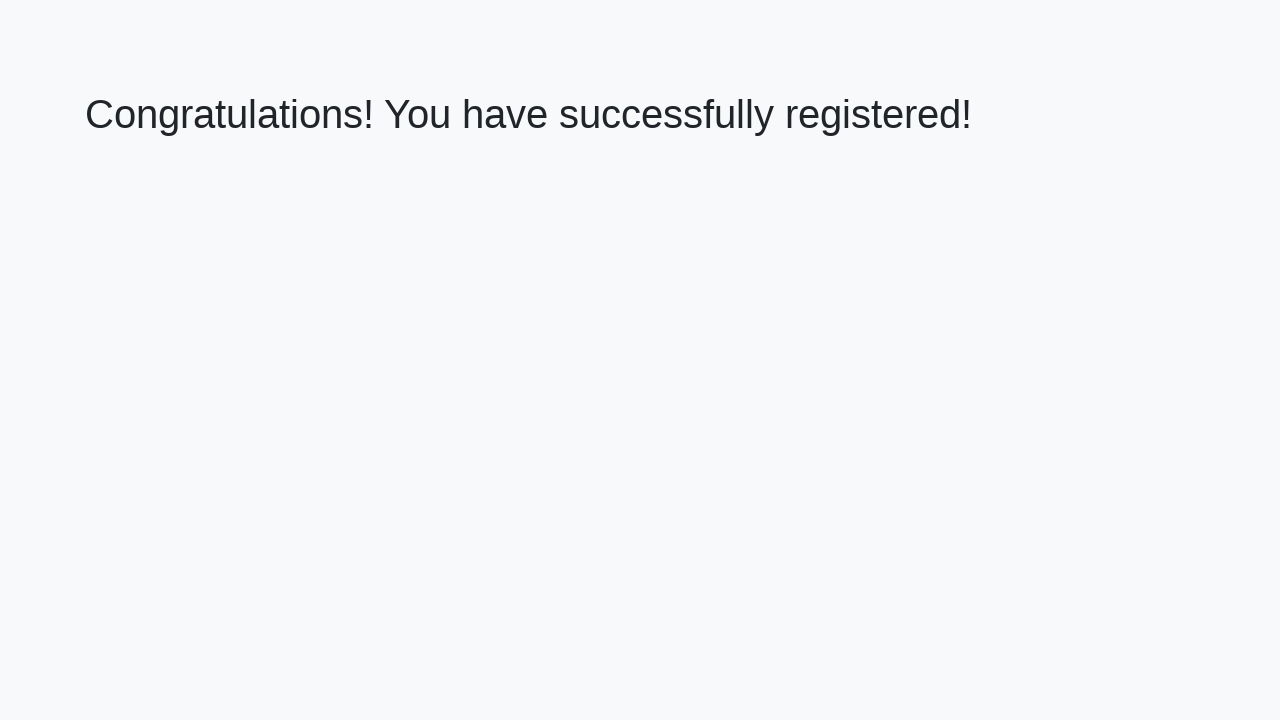

Success message element loaded
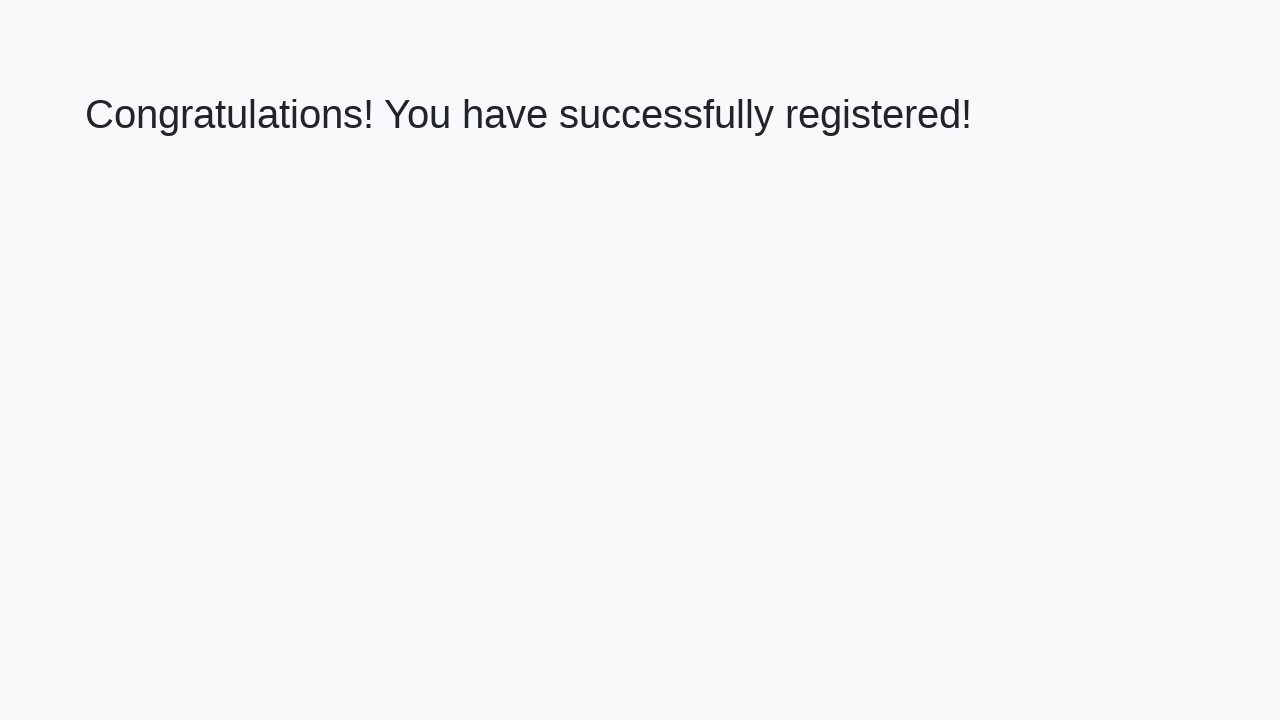

Retrieved success message text
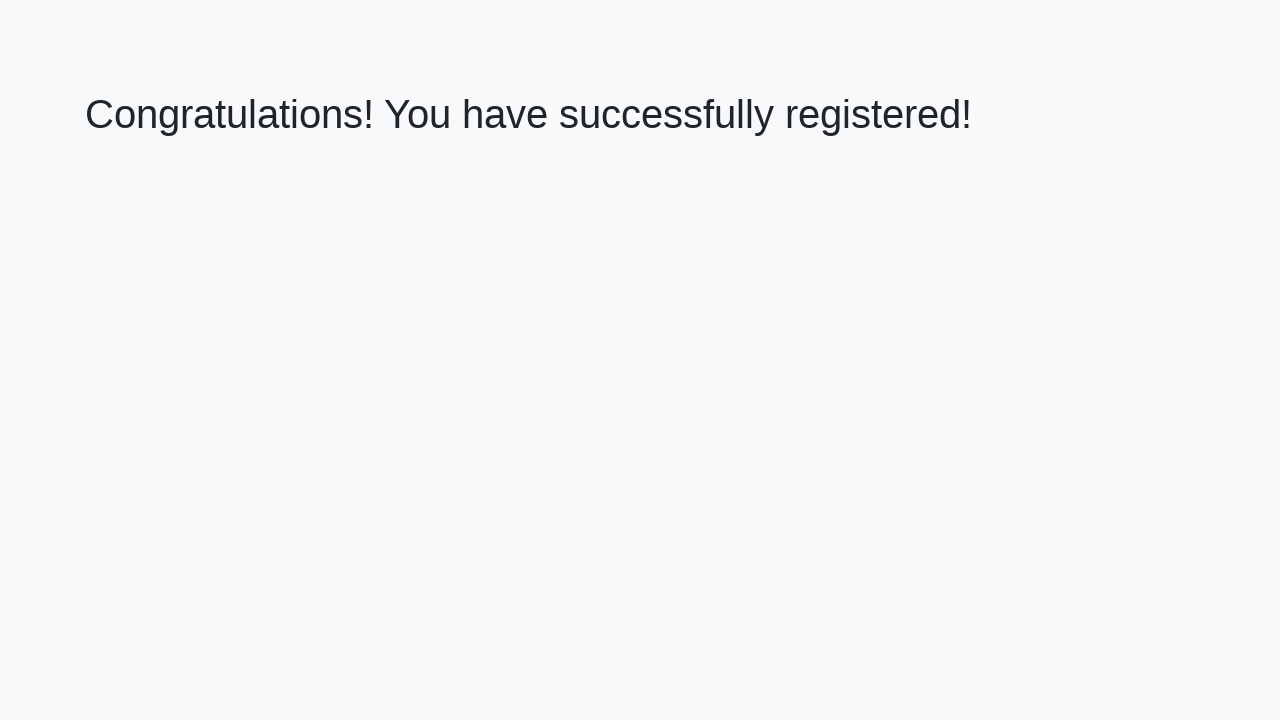

Verified success message matches expected text
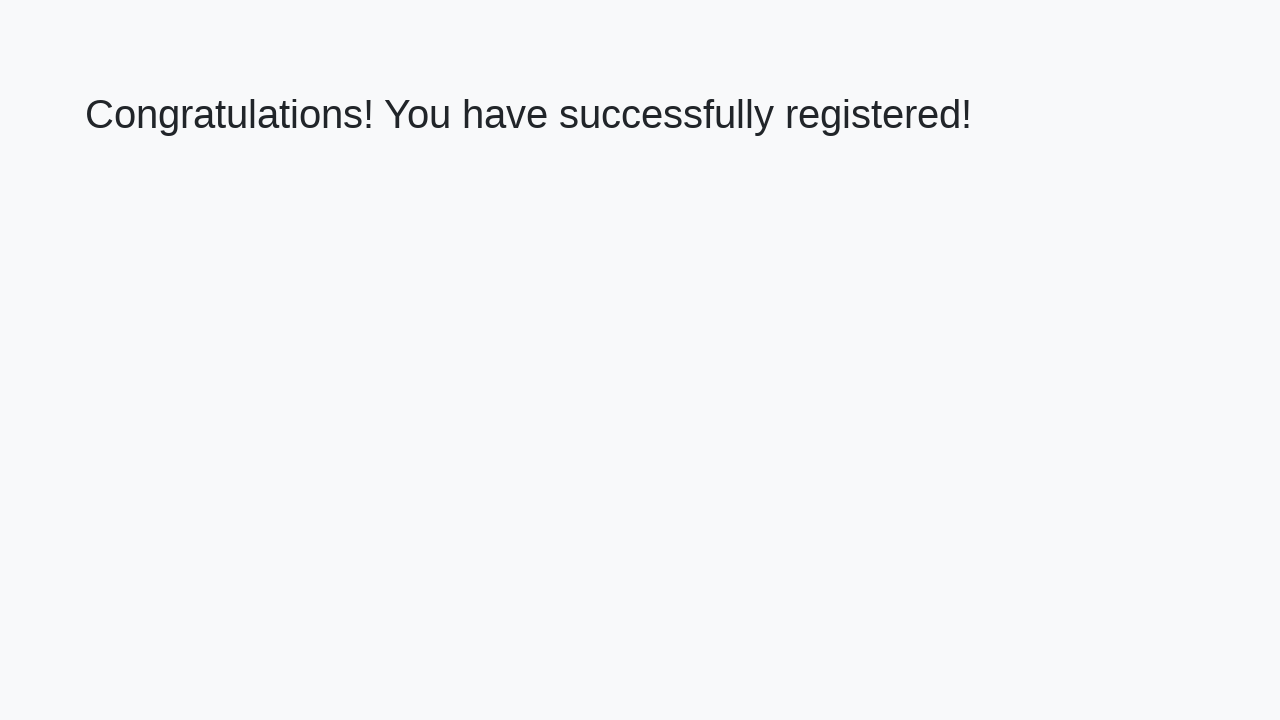

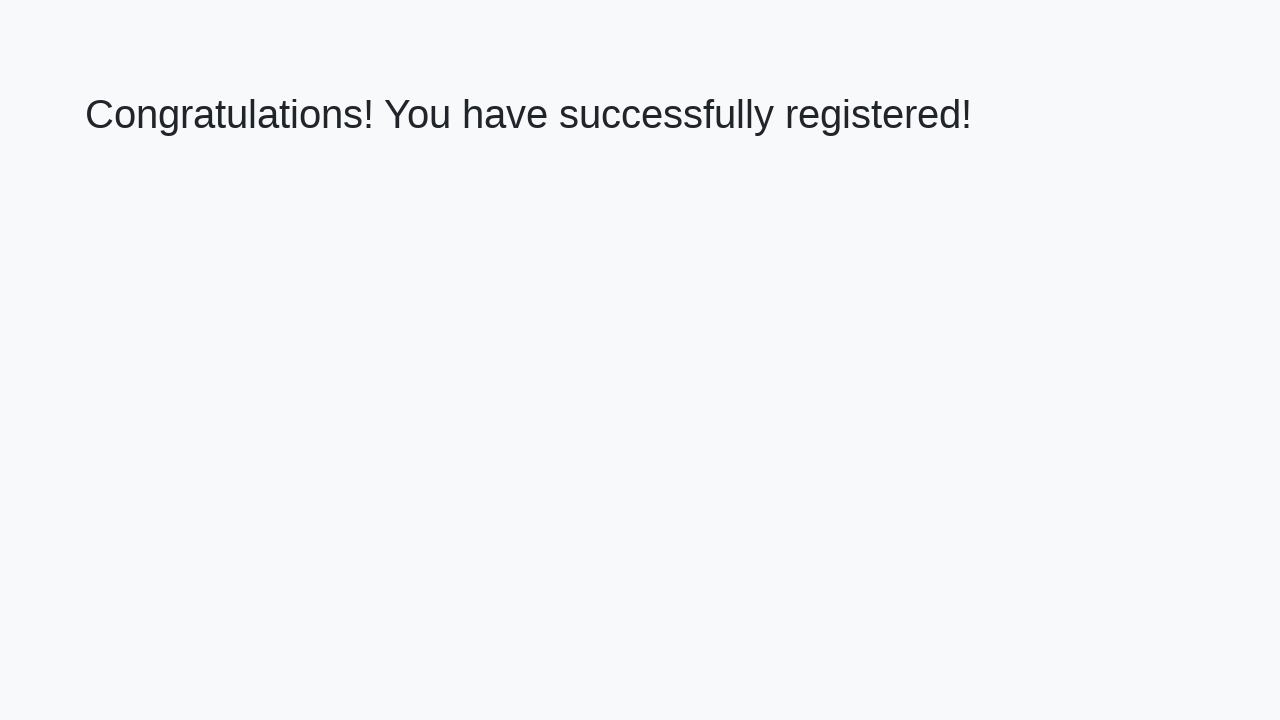